Tests browser window handling by clicking a link that opens a new window, switching to the new window to verify its title, then switching back to the original window.

Starting URL: http://the-internet.herokuapp.com/windows

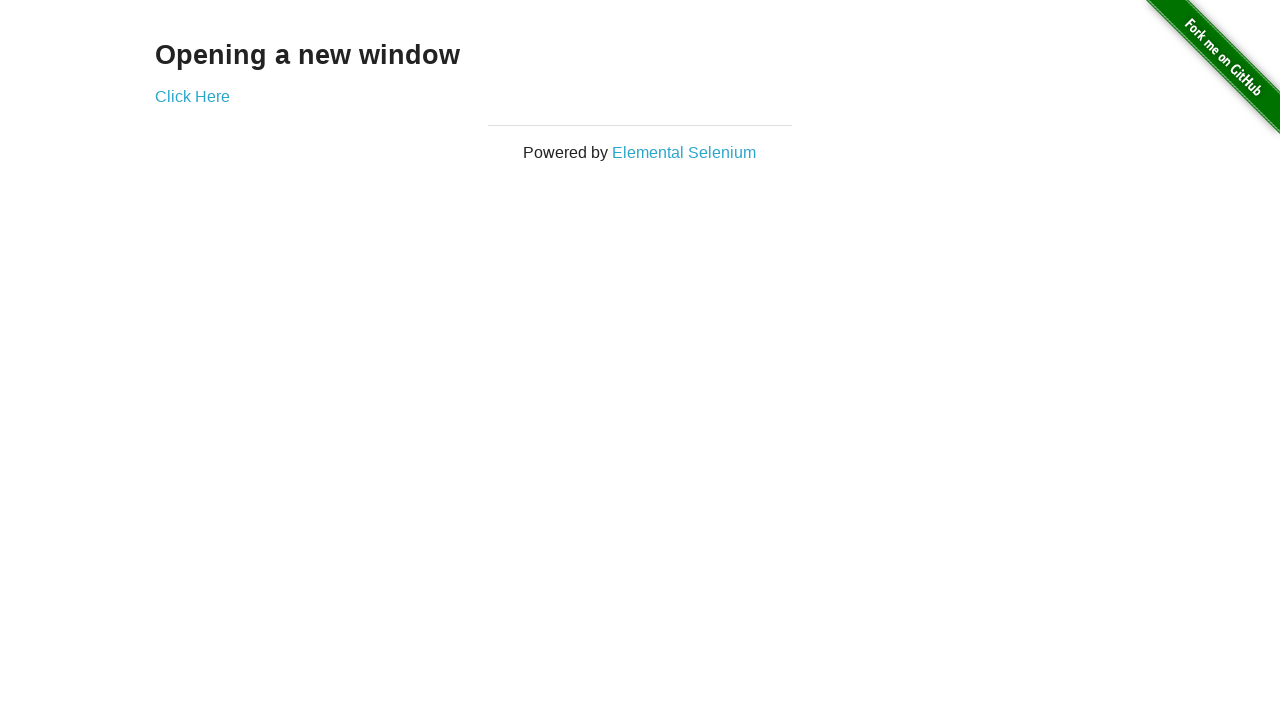

Verified initial page title is 'The Internet'
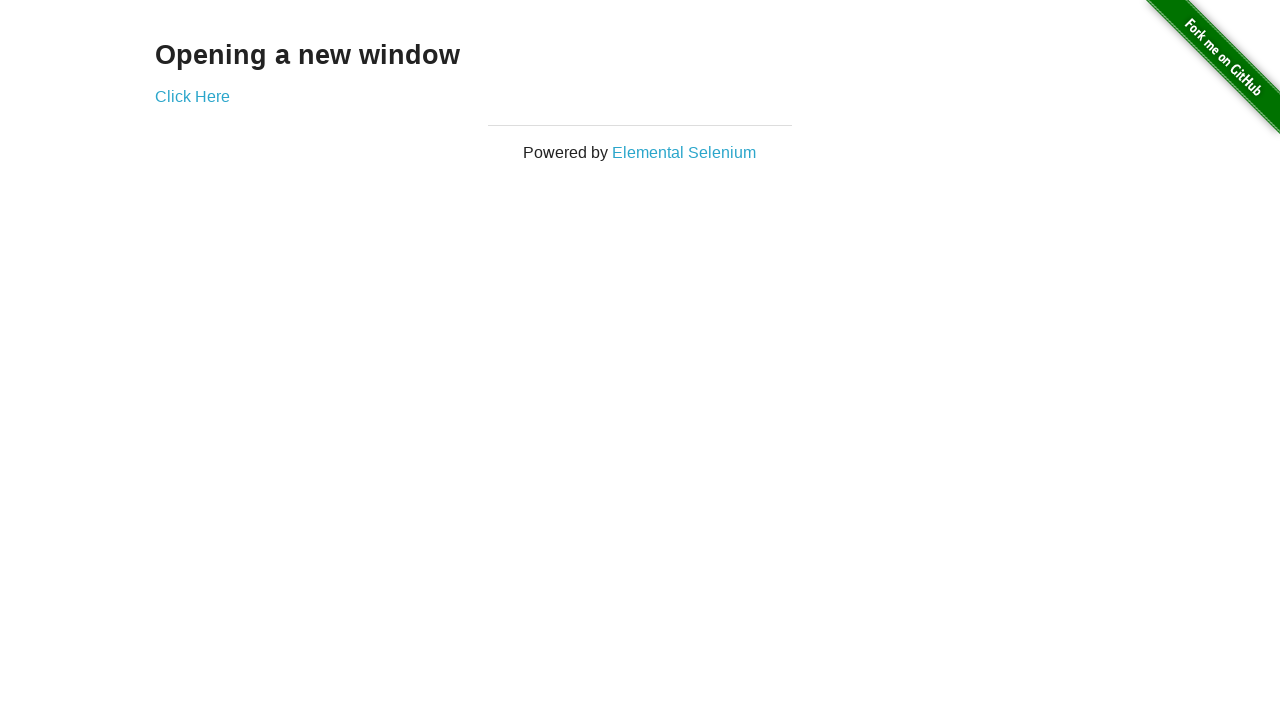

Stored reference to original page
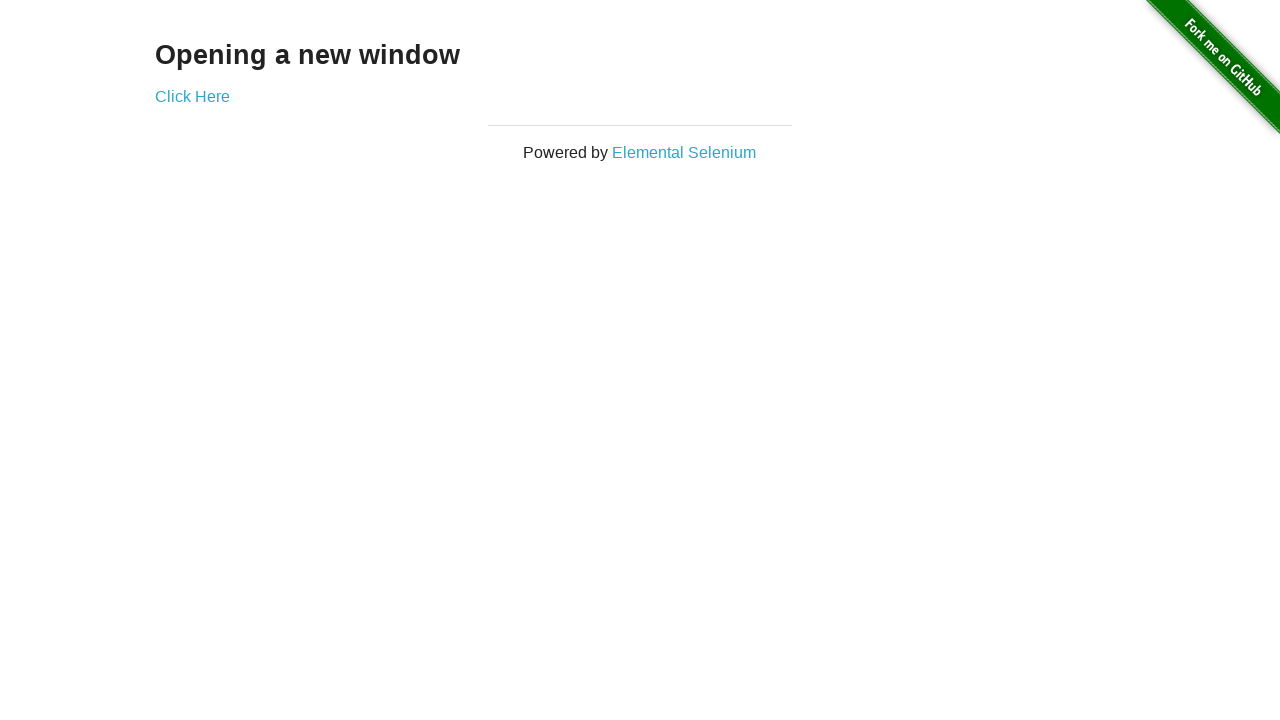

Clicked 'Click Here' link to open new window at (192, 96) on xpath=//a[text()='Click Here']
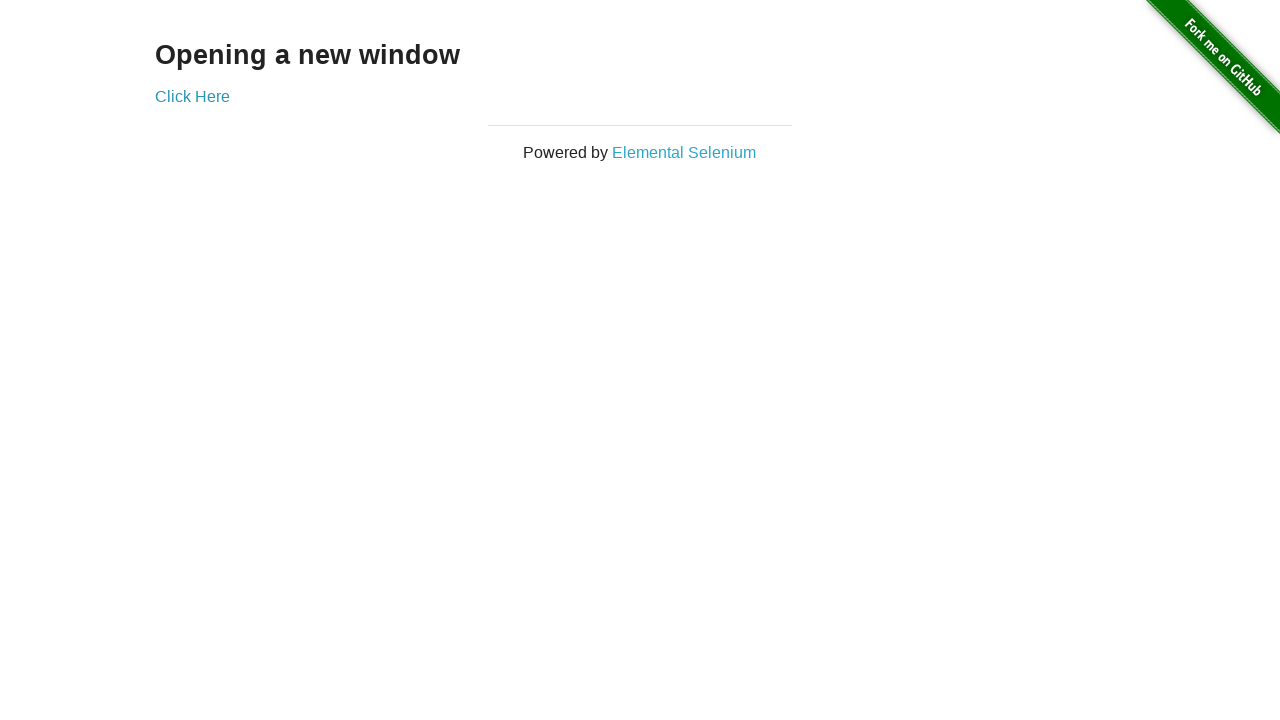

Captured new page/window reference
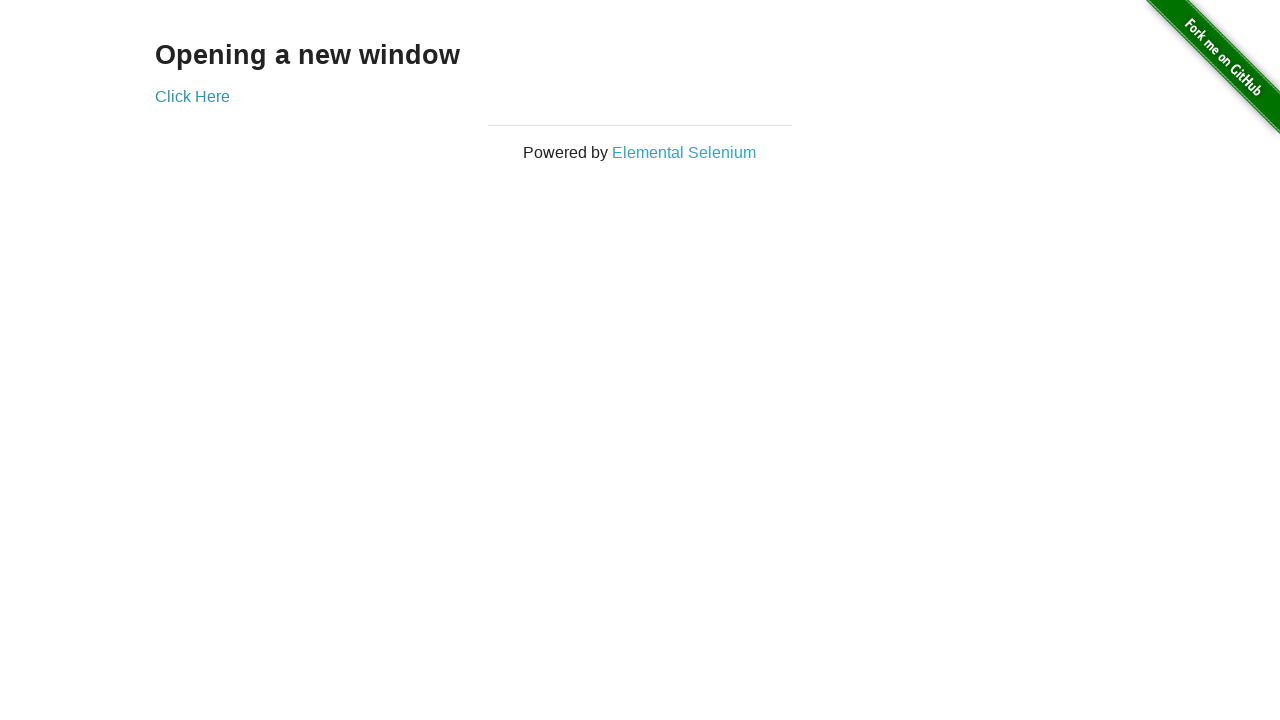

Waited for new page to fully load
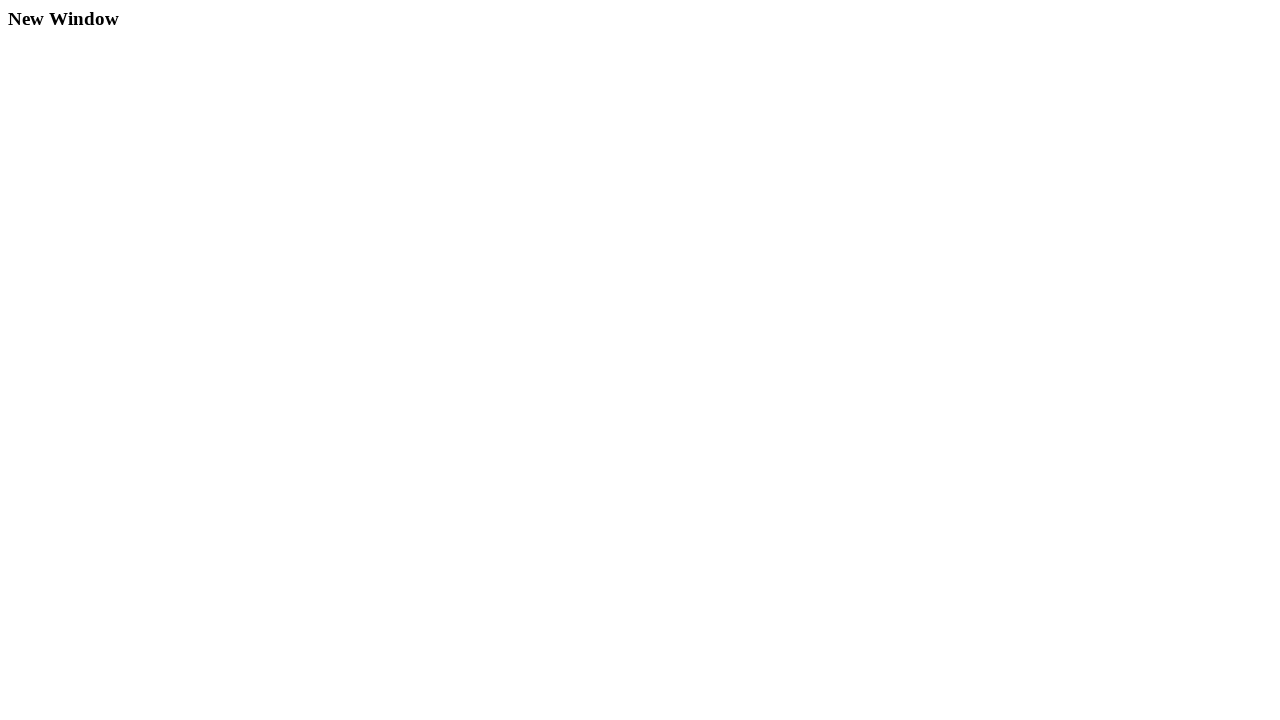

Verified new window title is 'New Window'
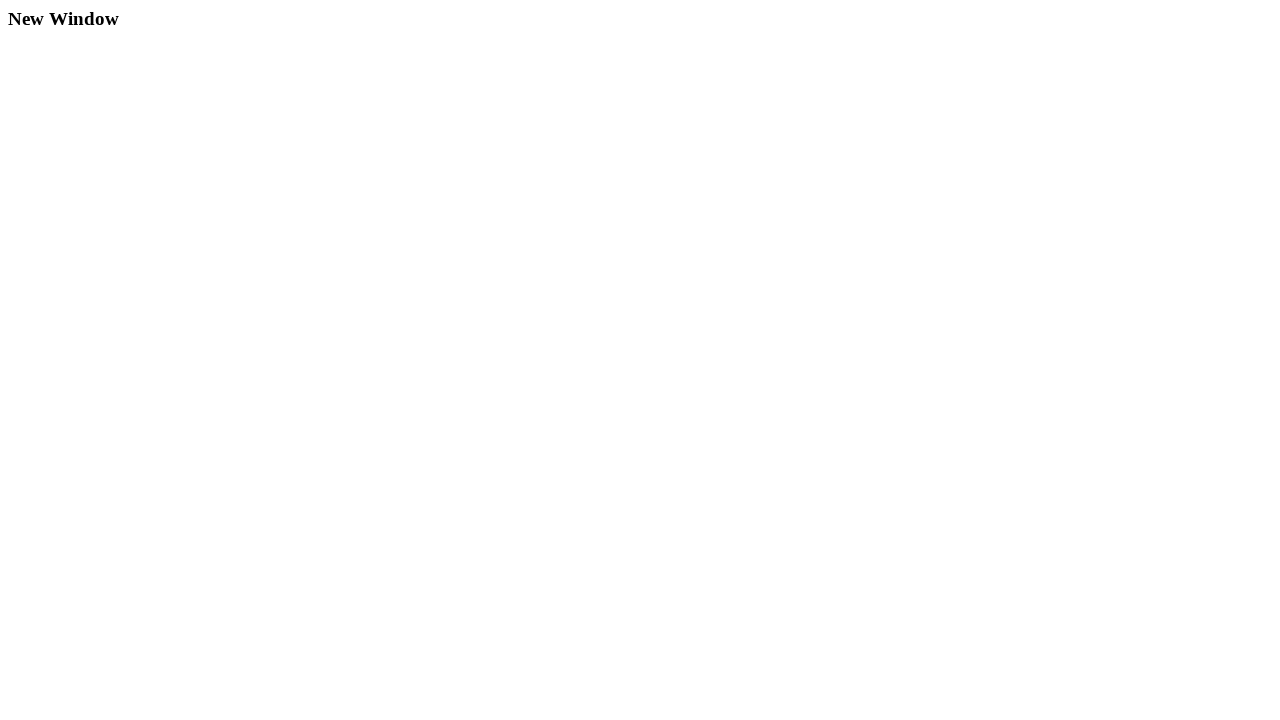

Verified original window title is still 'The Internet'
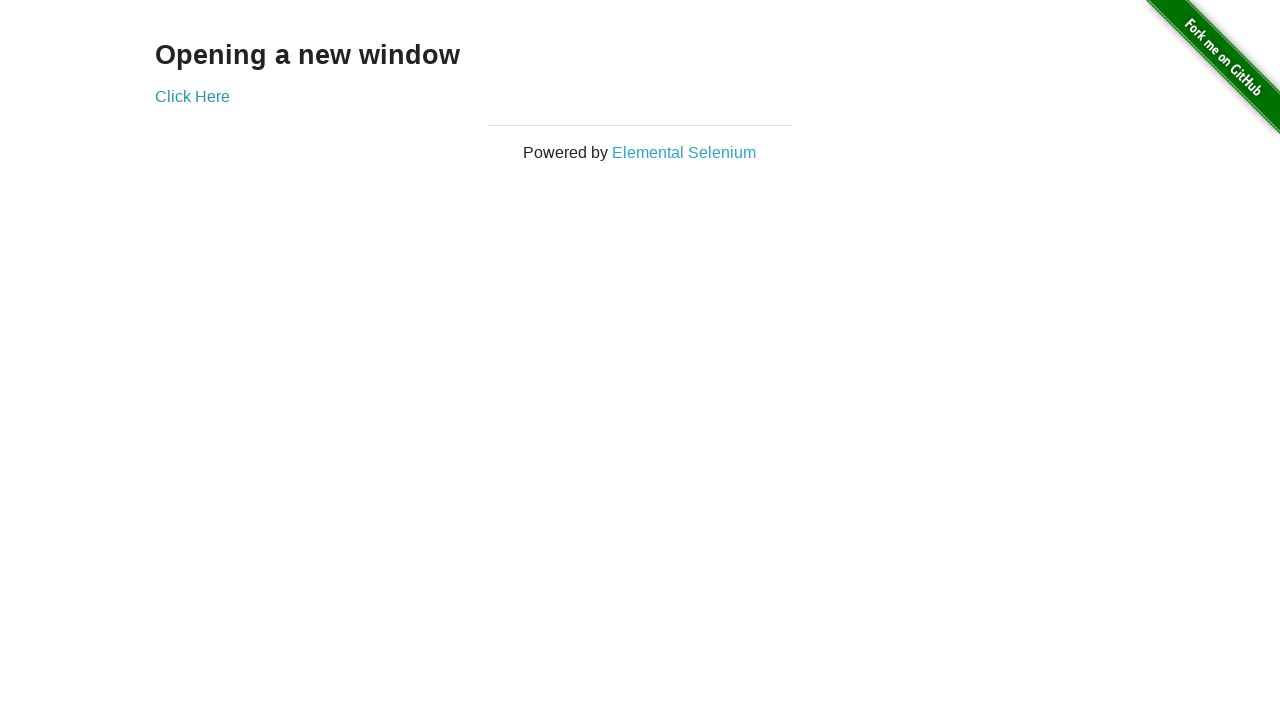

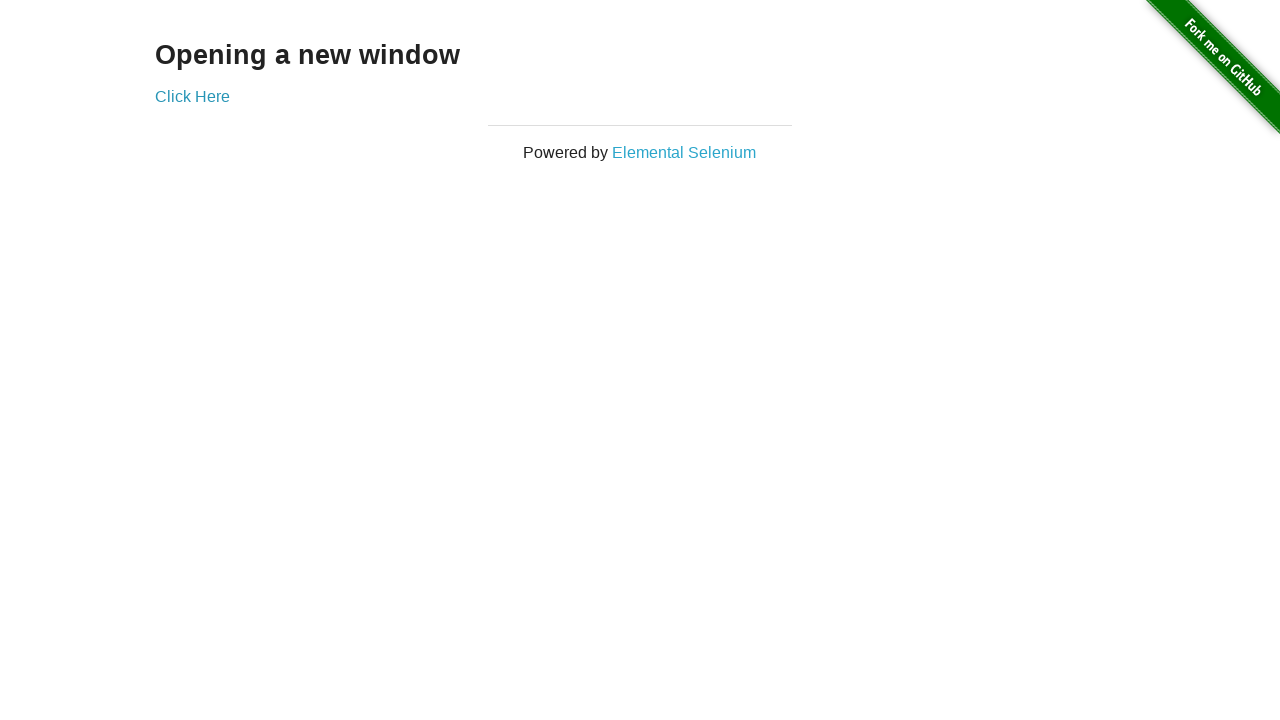